Tests text box functionality by navigating to Elements section and filling a form field with a name

Starting URL: https://demoqa.com/

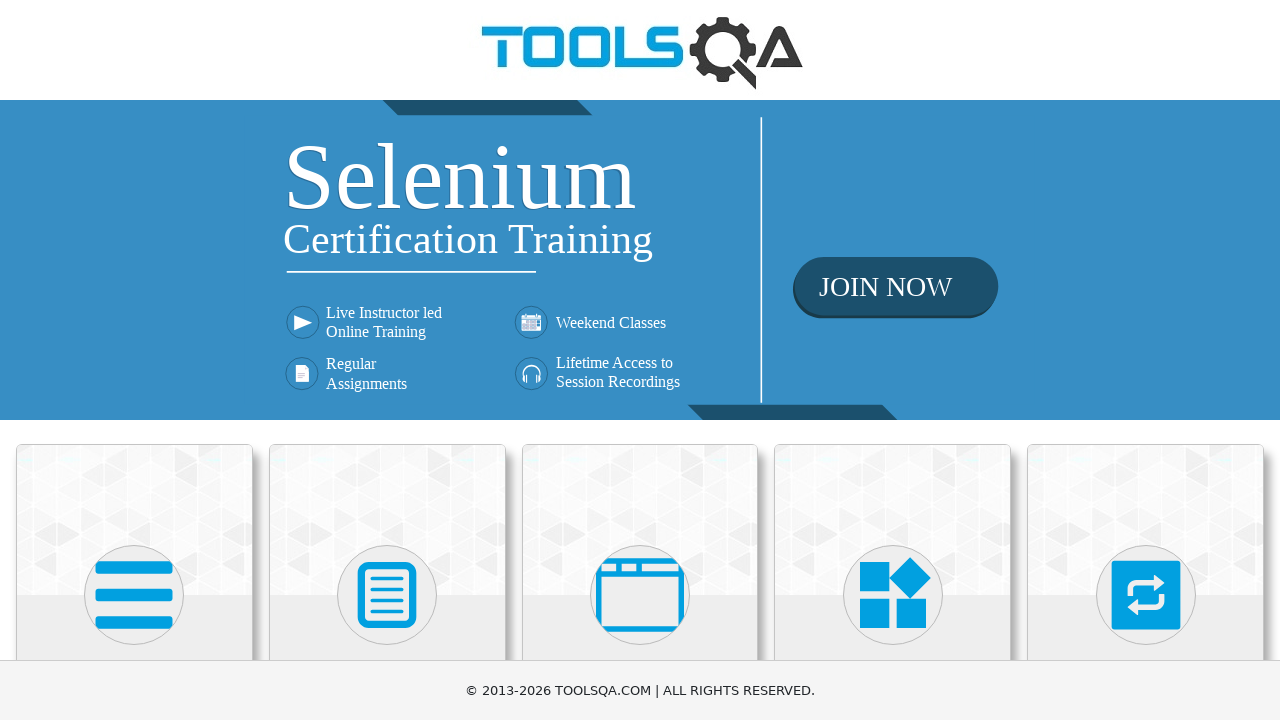

Clicked on Elements heading at (134, 360) on internal:role=heading[name="Elements"i]
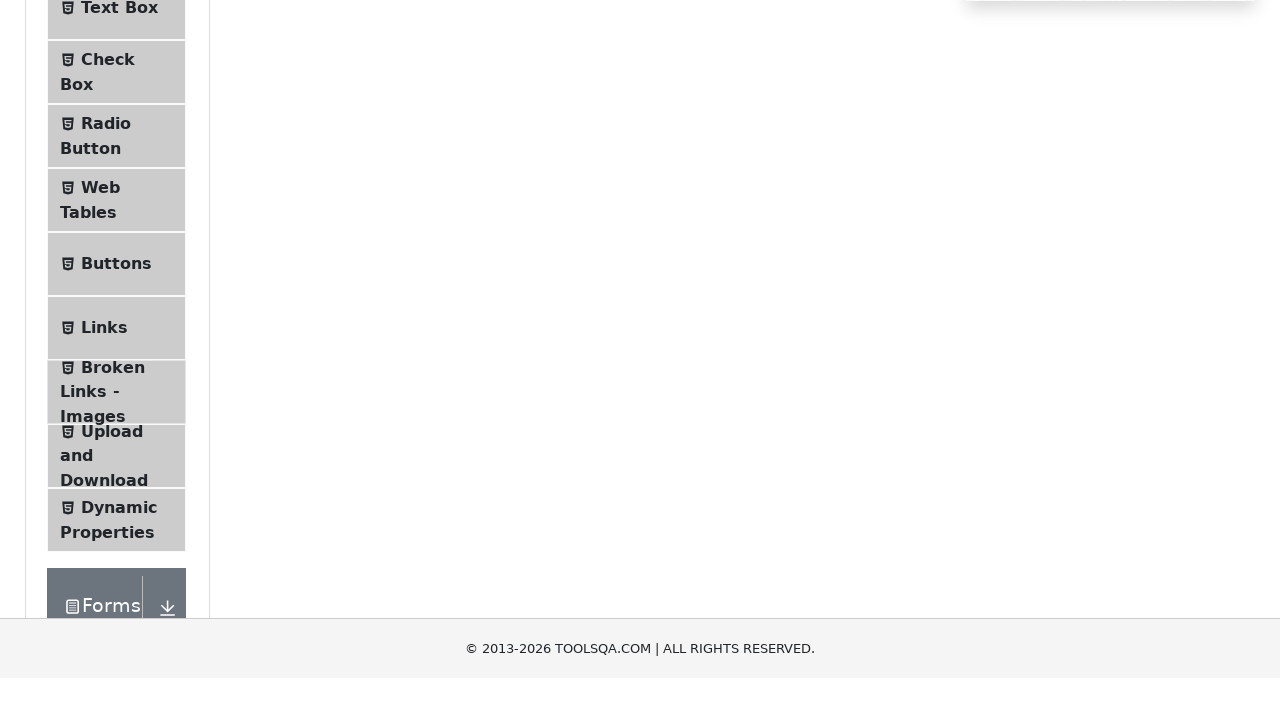

Clicked on Text Box option at (119, 261) on internal:text="Text Box"i
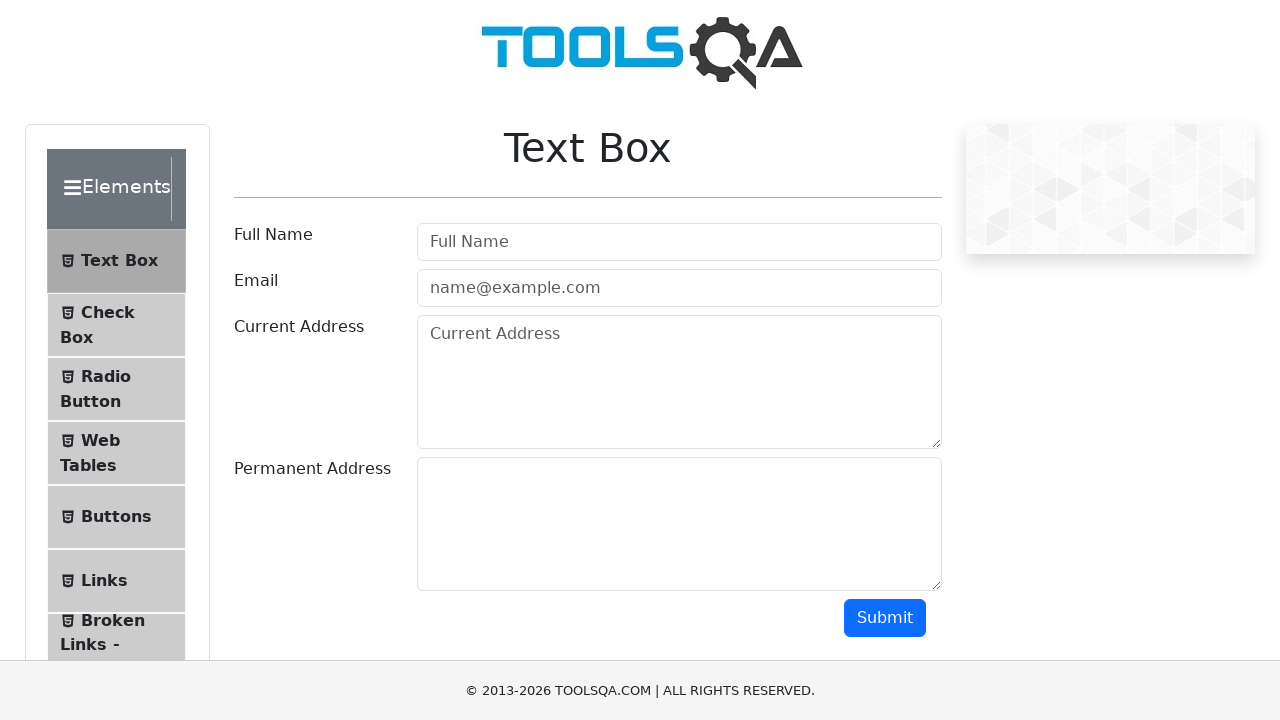

Clicked on Full Name field at (679, 242) on internal:attr=[placeholder="Full Name"i]
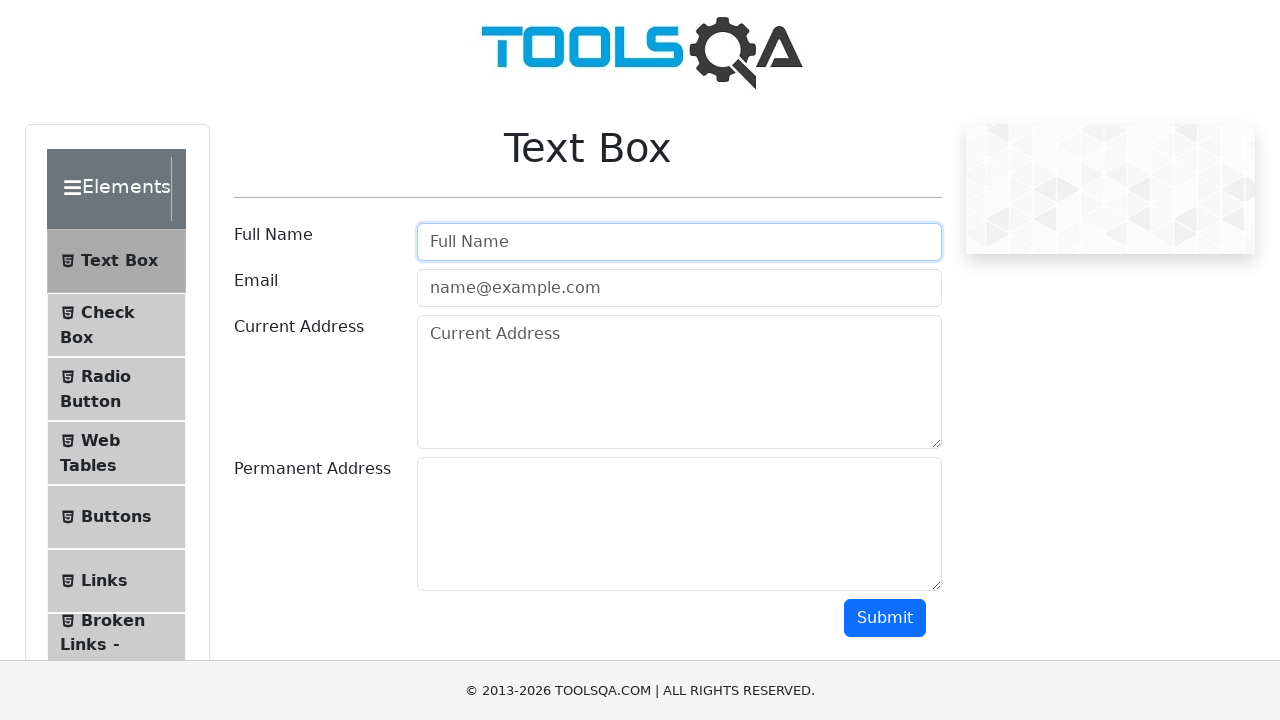

Filled Full Name field with 'ganesh' on internal:attr=[placeholder="Full Name"i]
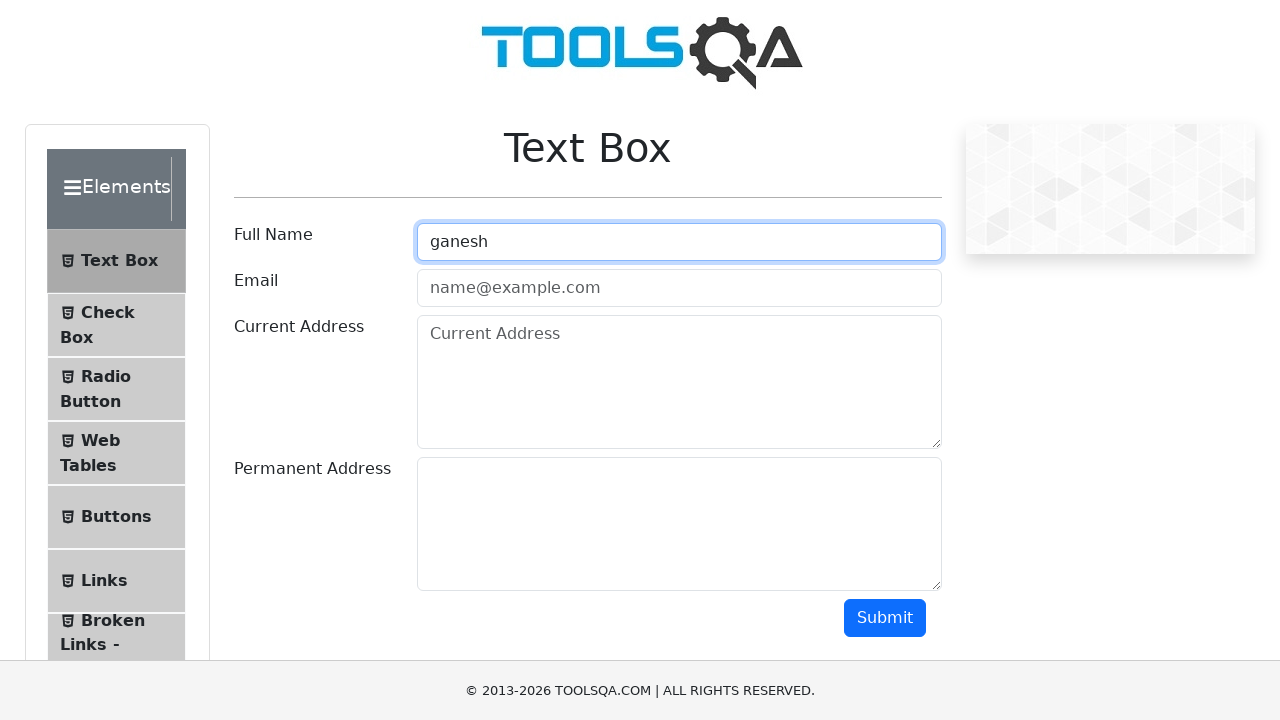

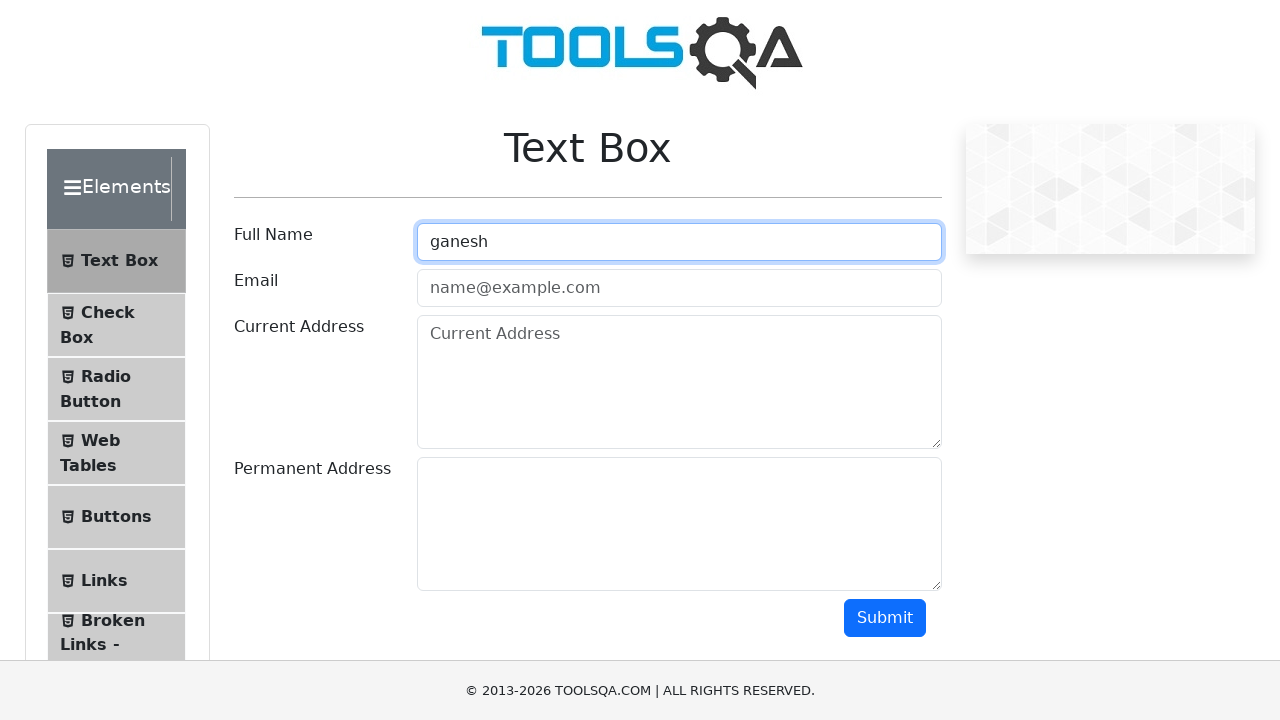